Tests JavaScript Confirm dialog by clicking the confirm button, dismissing it, and verifying the cancel result message

Starting URL: https://the-internet.herokuapp.com/javascript_alerts

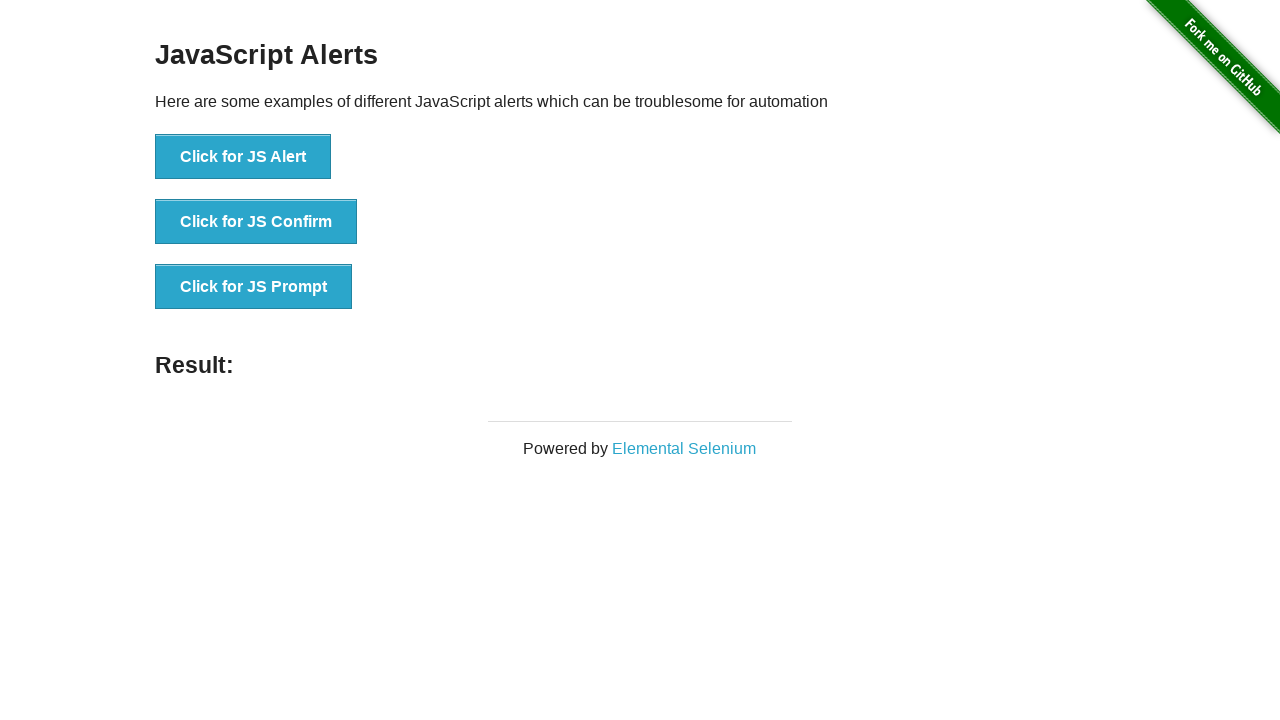

Set up dialog handler to dismiss the confirm dialog
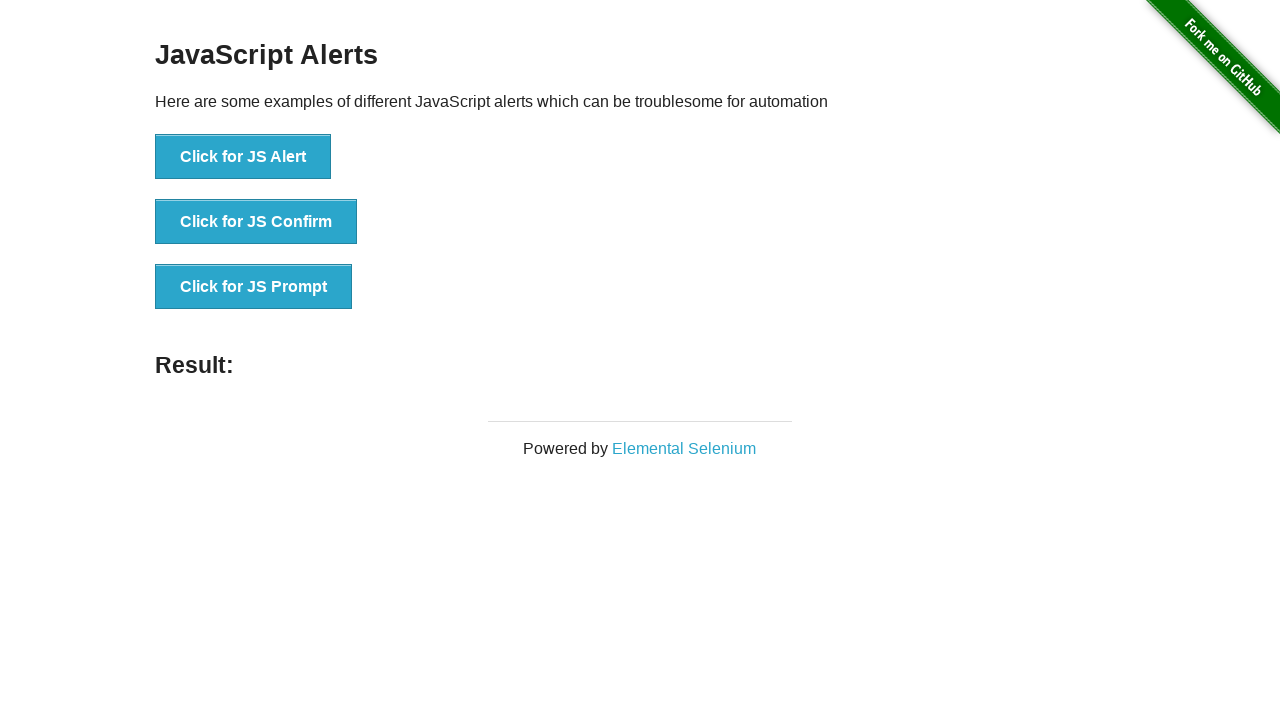

Clicked the JS Confirm button at (256, 222) on xpath=//*[text()='Click for JS Confirm']
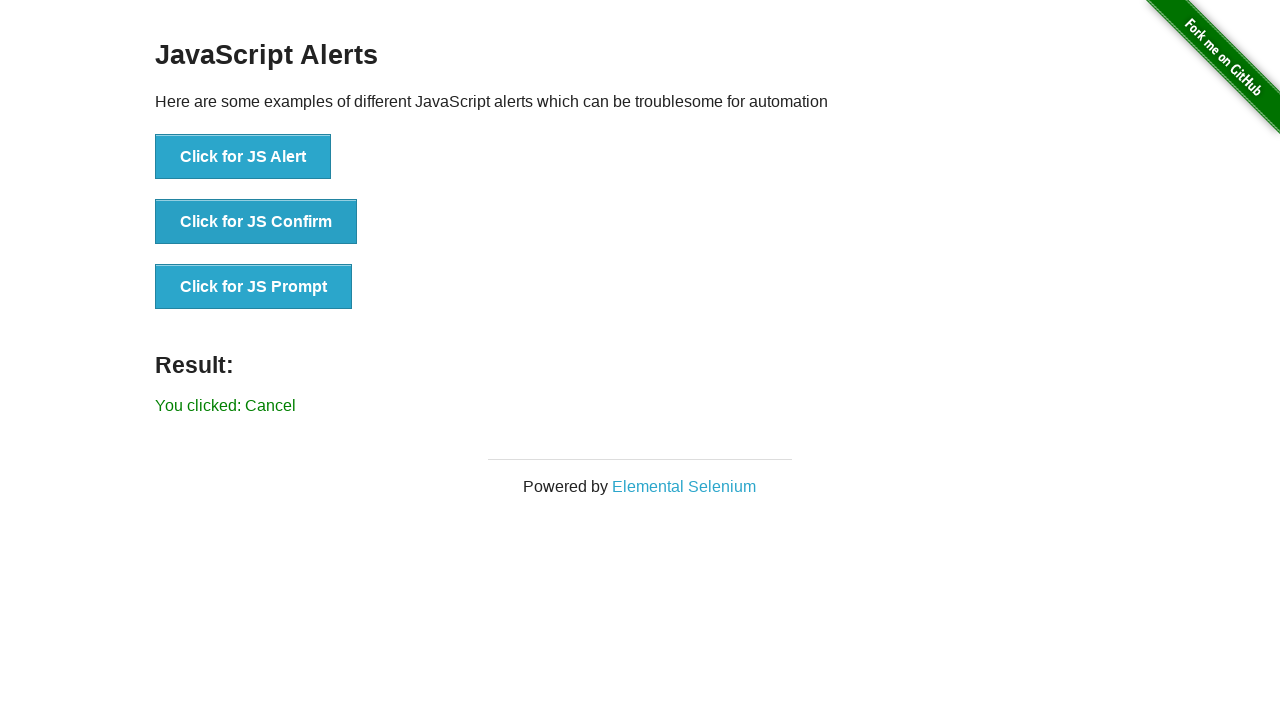

Verified that the cancel result message appeared
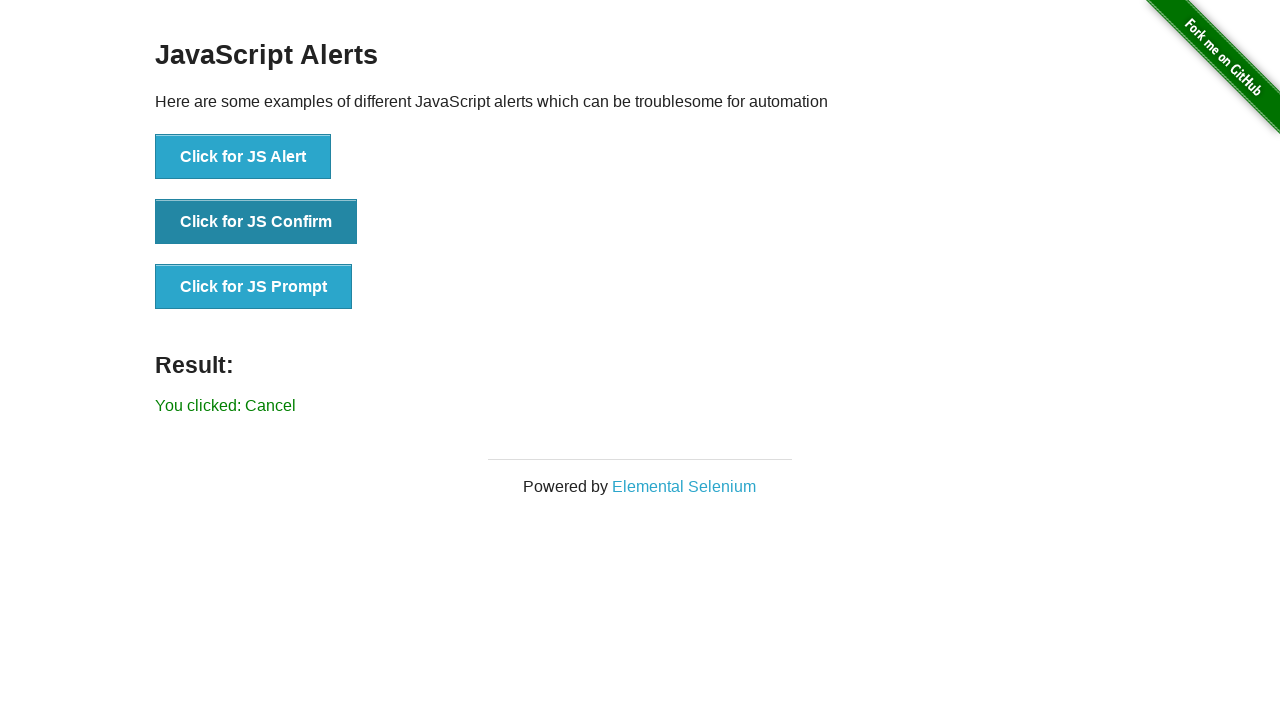

Retrieved the result text from the page
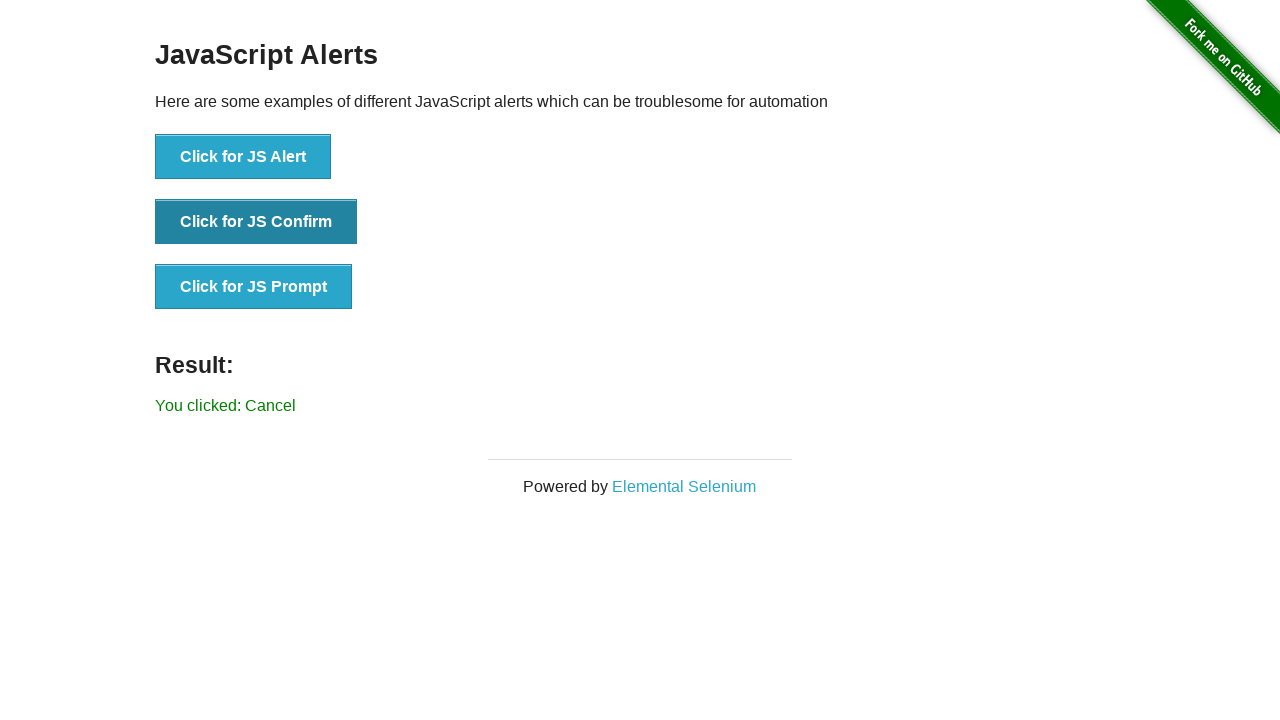

Asserted that the result text equals 'You clicked: Cancel'
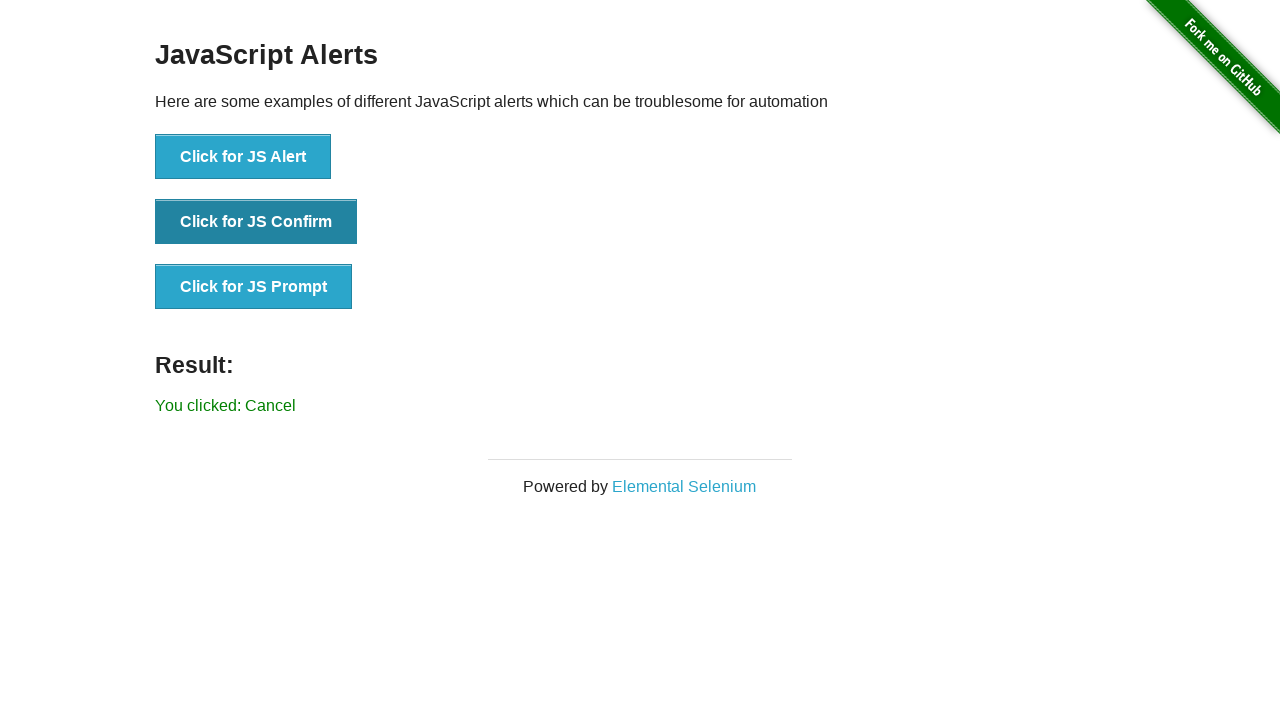

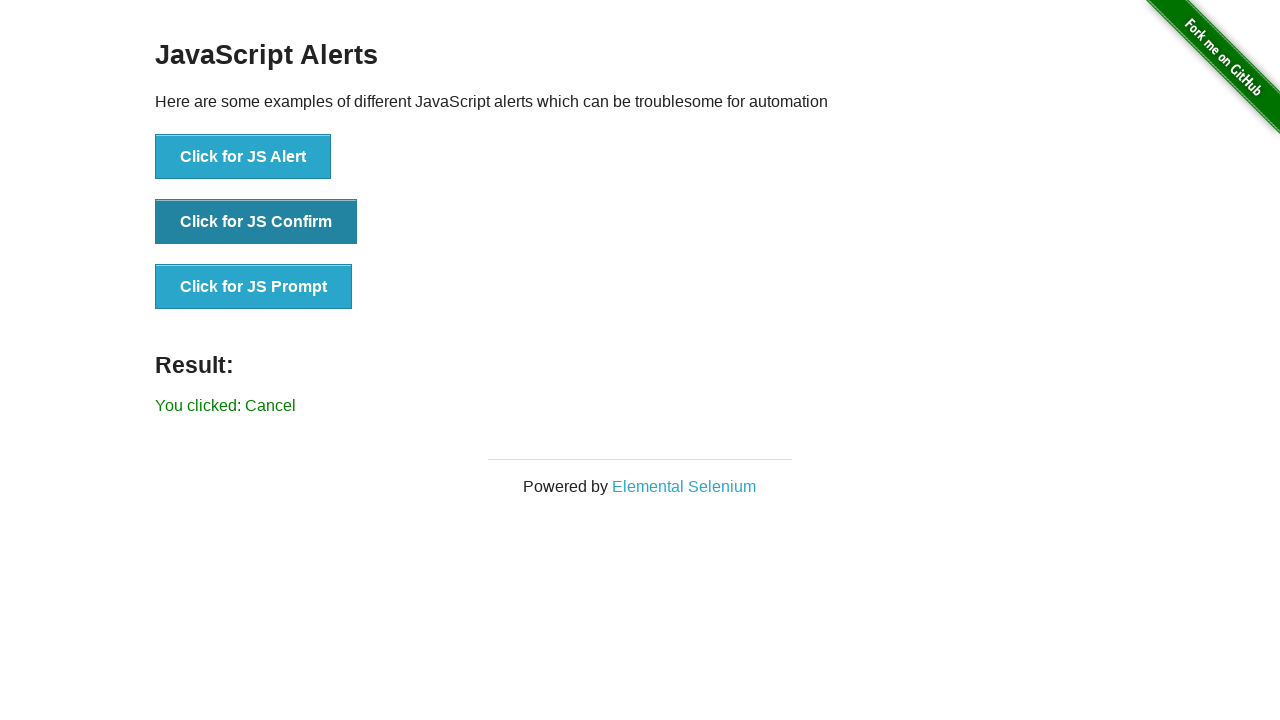